Tests a wait/verify interaction by clicking a verify button and asserting that a success message appears on the page.

Starting URL: http://suninjuly.github.io/wait1.html

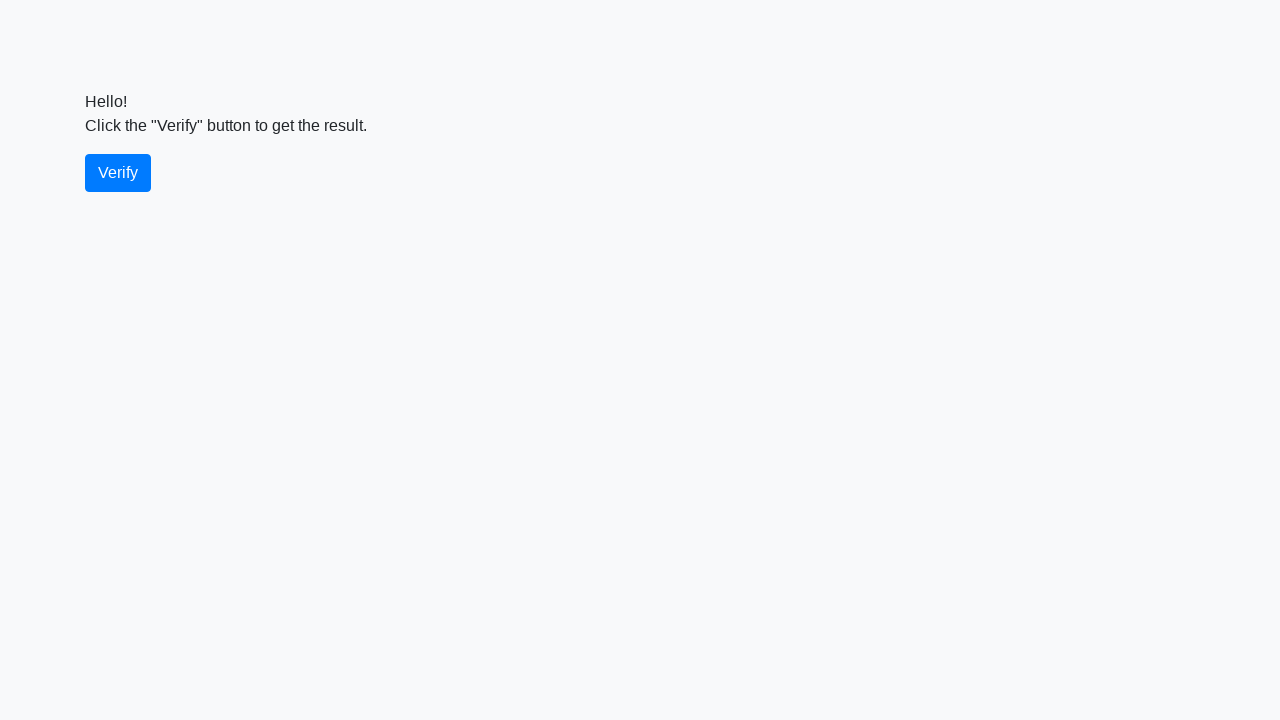

Clicked the verify button at (118, 173) on #verify
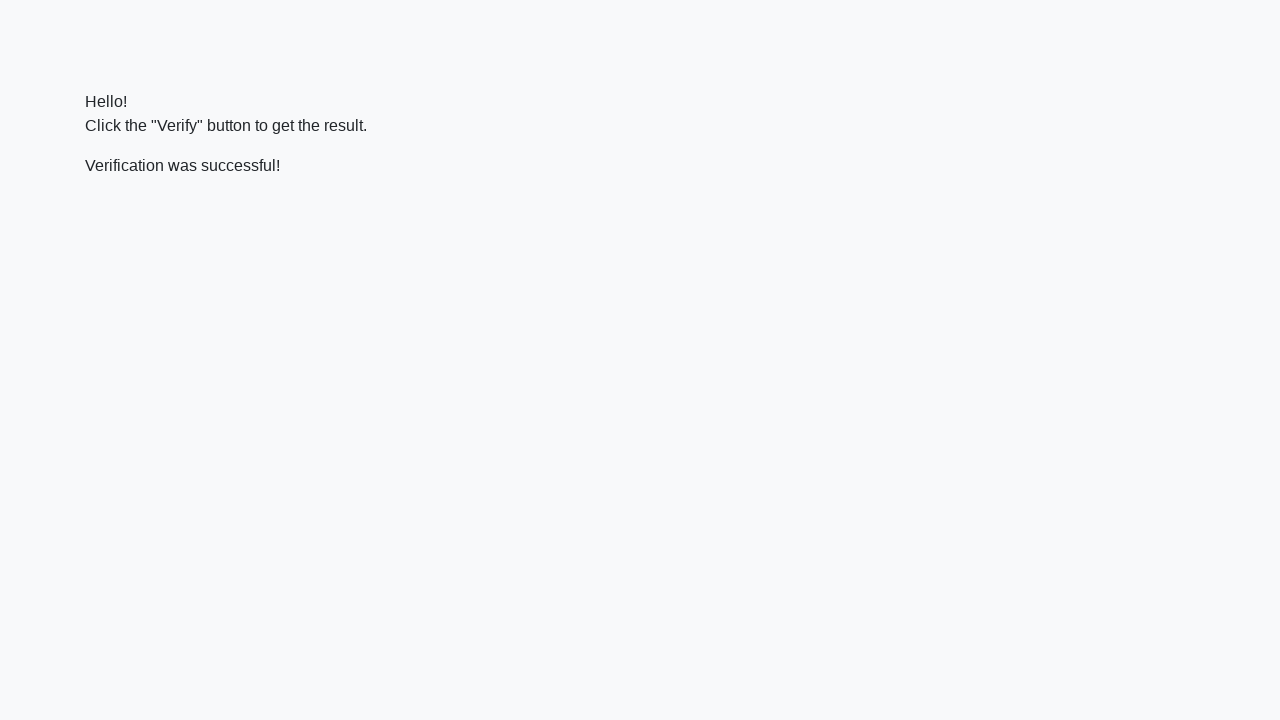

Success message appeared on the page
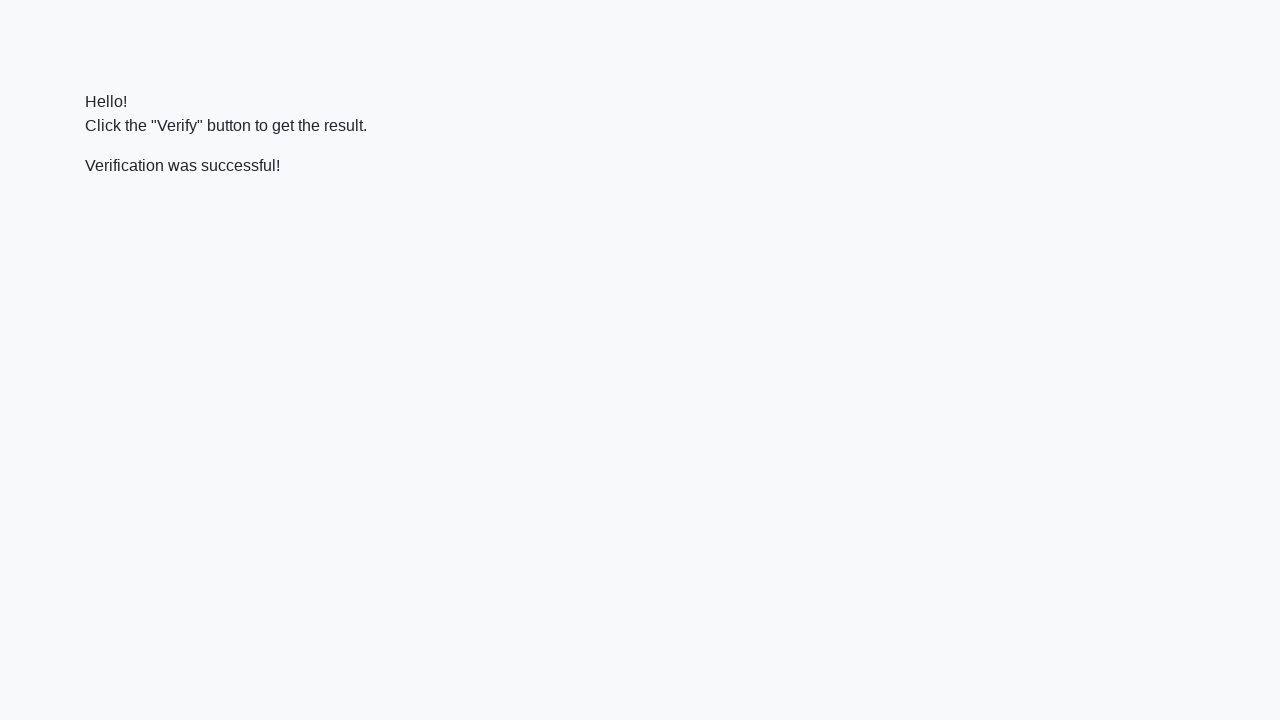

Asserted that success message contains 'successful'
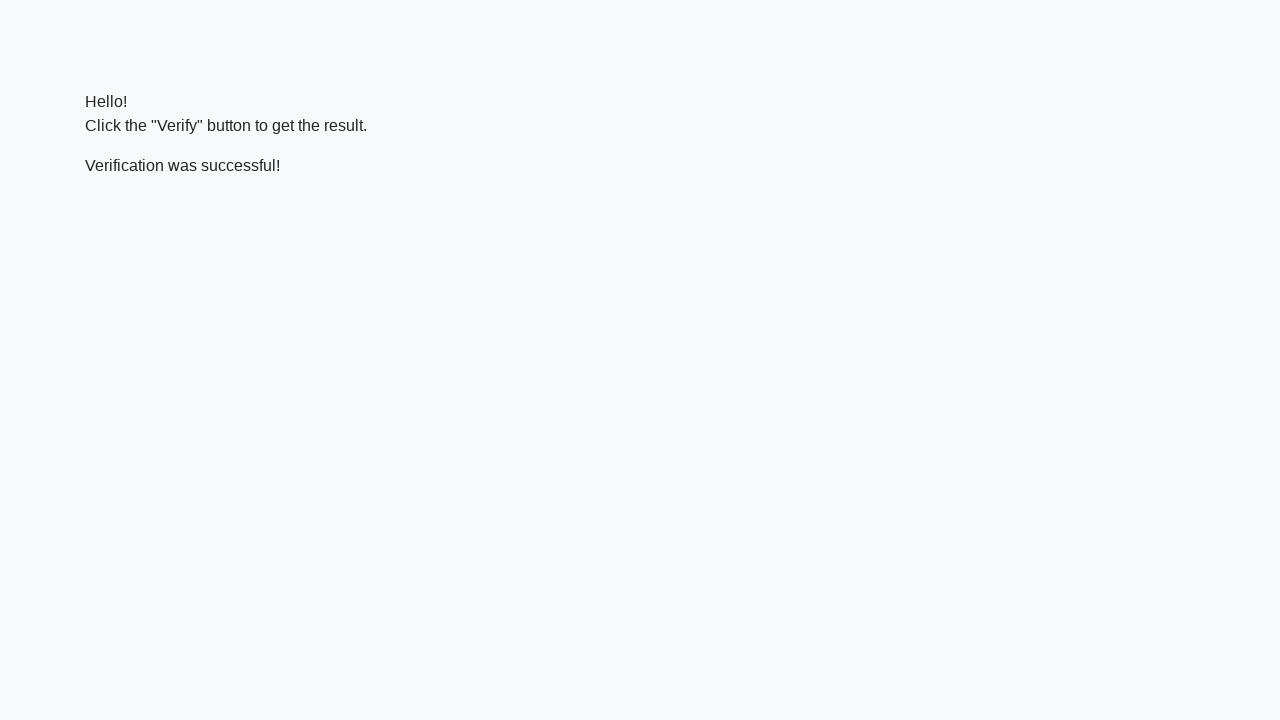

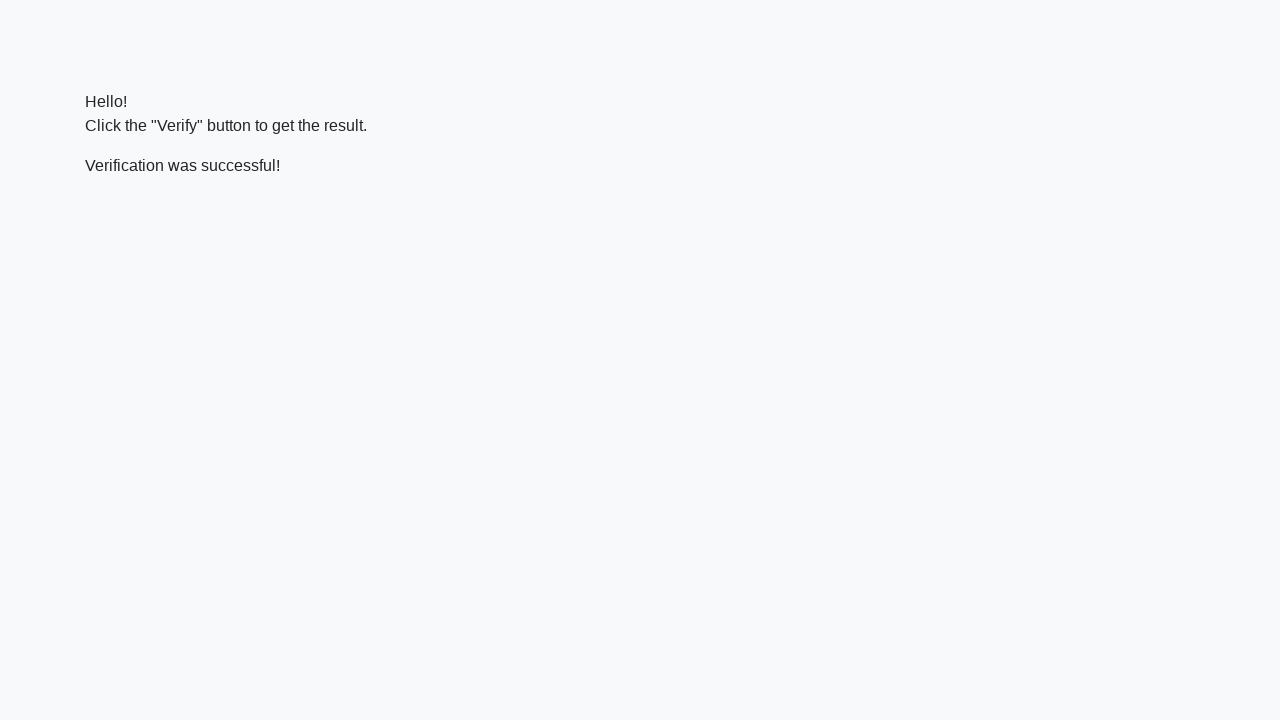